Tests that a todo item is removed if edited to an empty string.

Starting URL: https://demo.playwright.dev/todomvc

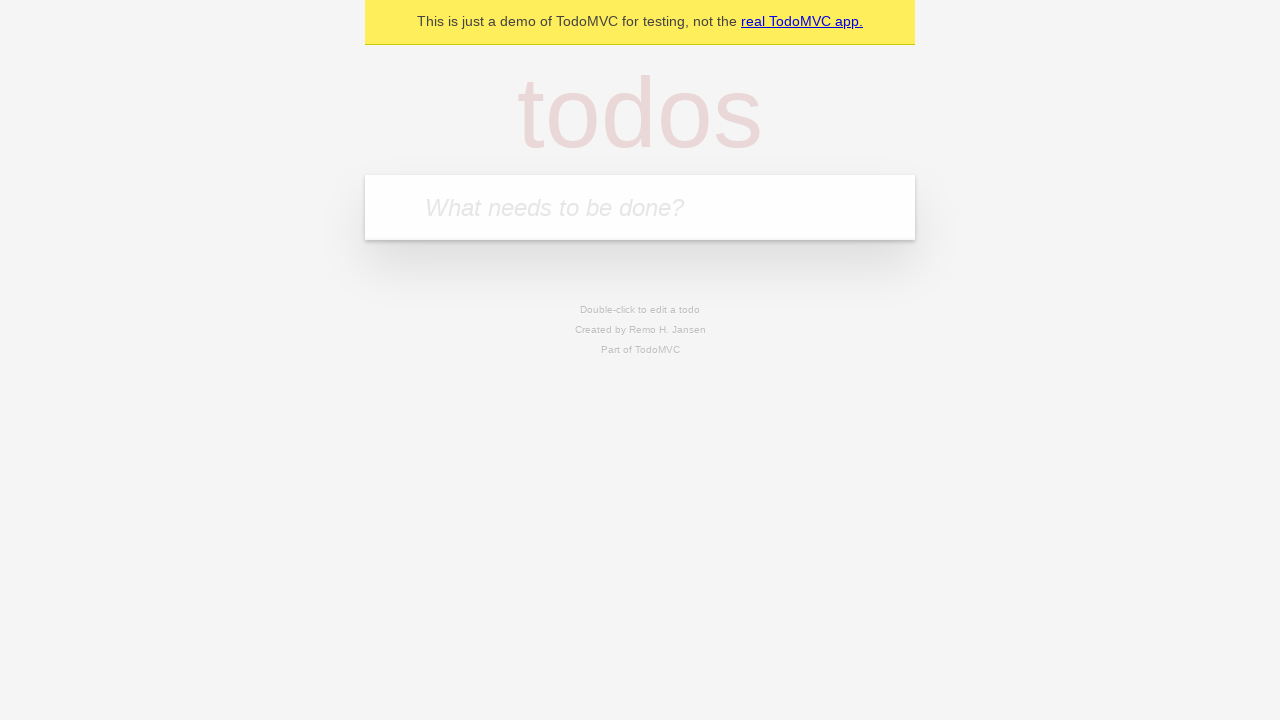

Filled todo input with 'buy some cheese' on internal:attr=[placeholder="What needs to be done?"i]
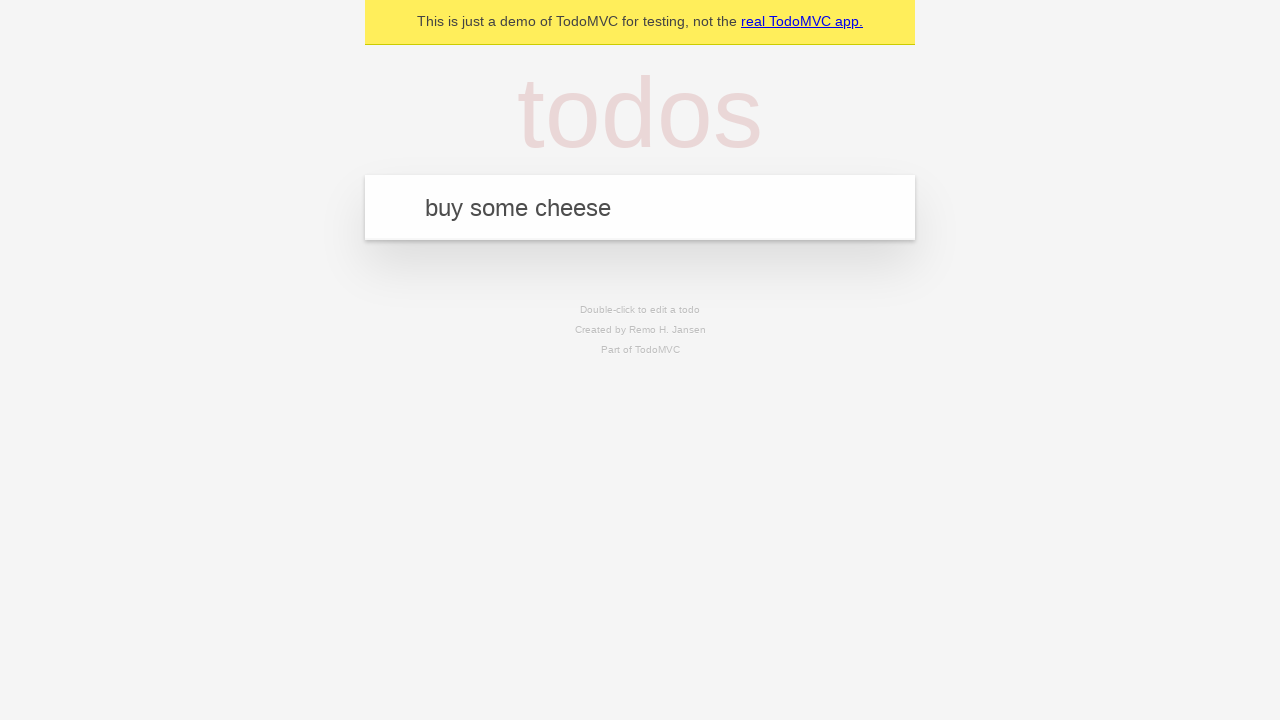

Pressed Enter to add first todo on internal:attr=[placeholder="What needs to be done?"i]
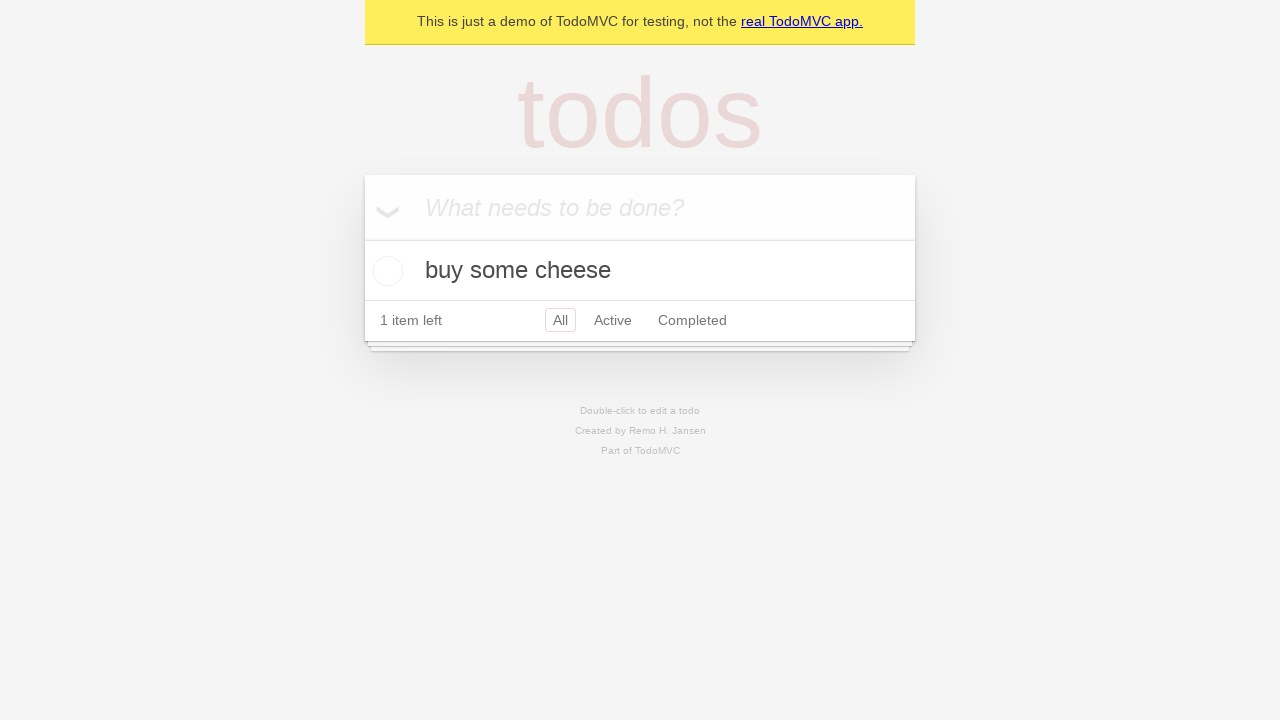

Filled todo input with 'feed the cat' on internal:attr=[placeholder="What needs to be done?"i]
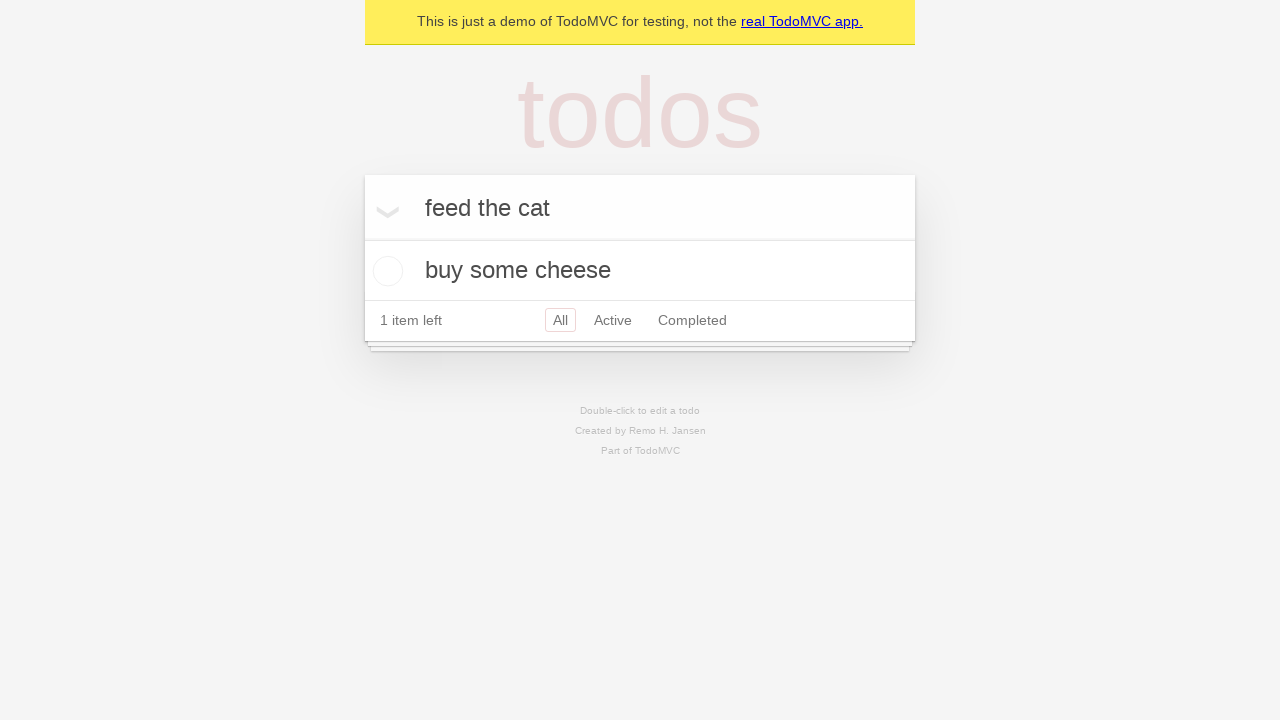

Pressed Enter to add second todo on internal:attr=[placeholder="What needs to be done?"i]
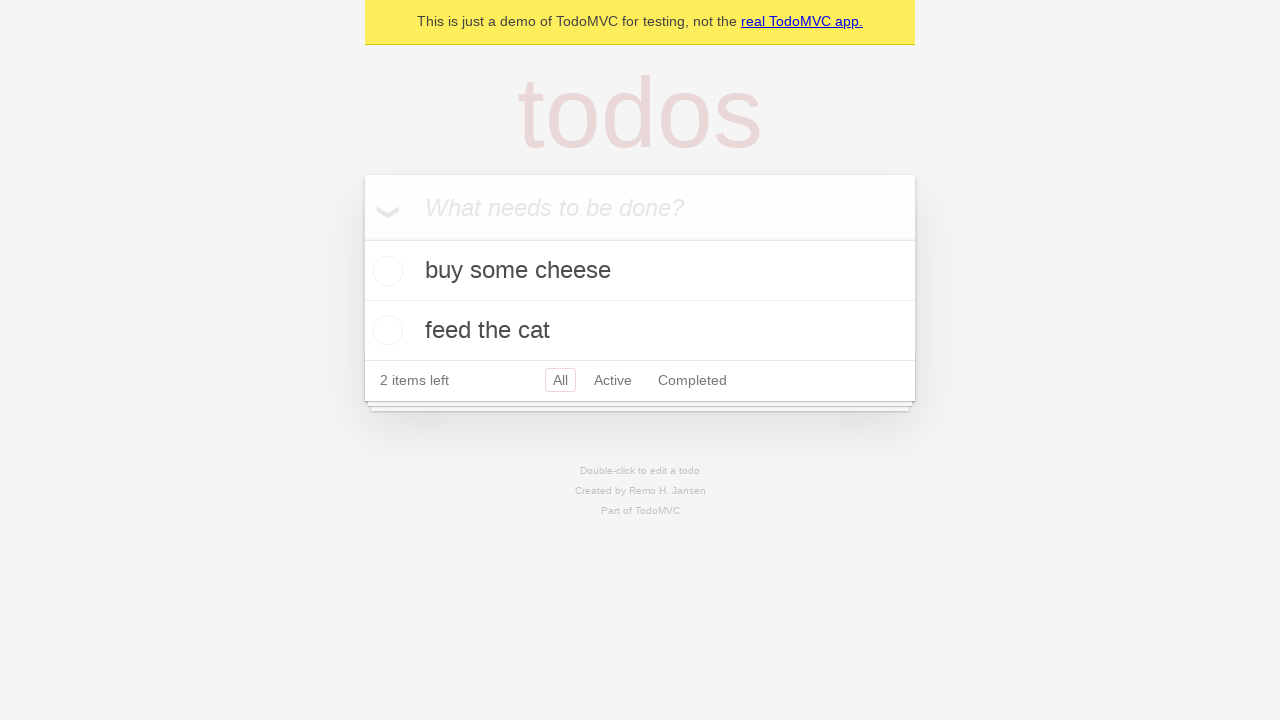

Filled todo input with 'book a doctors appointment' on internal:attr=[placeholder="What needs to be done?"i]
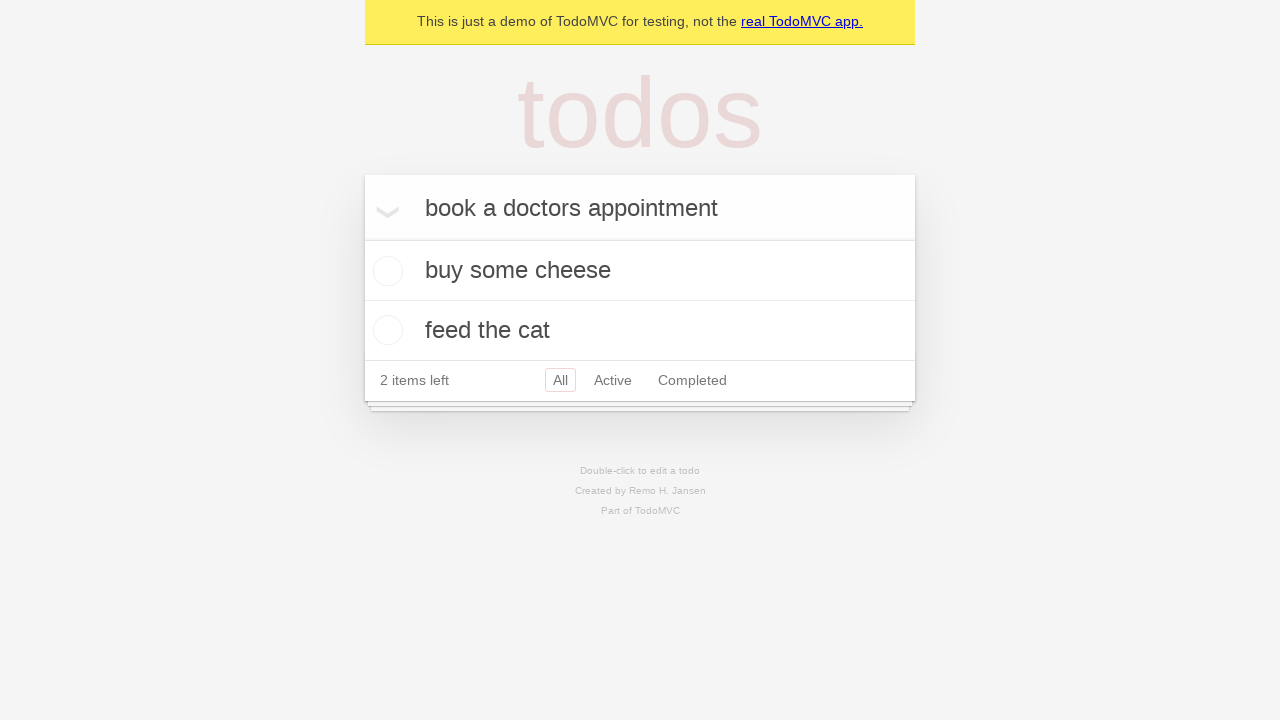

Pressed Enter to add third todo on internal:attr=[placeholder="What needs to be done?"i]
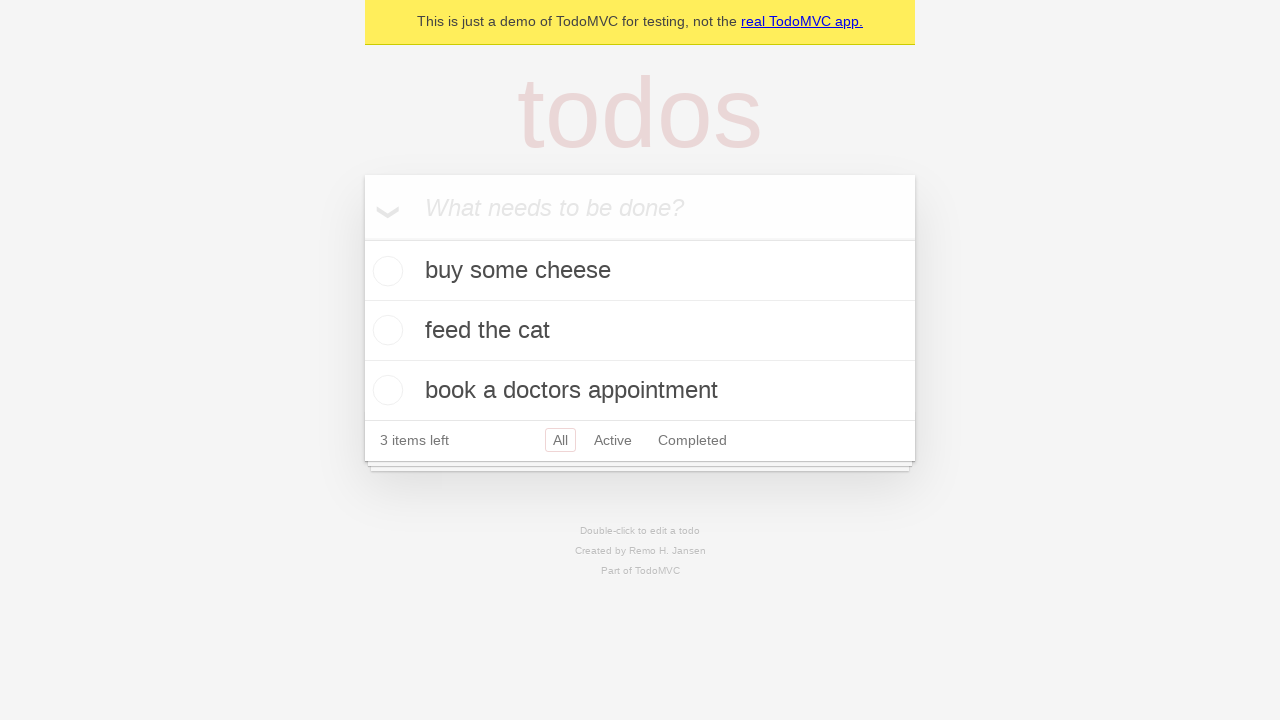

Double-clicked second todo item to enter edit mode at (640, 331) on internal:testid=[data-testid="todo-item"s] >> nth=1
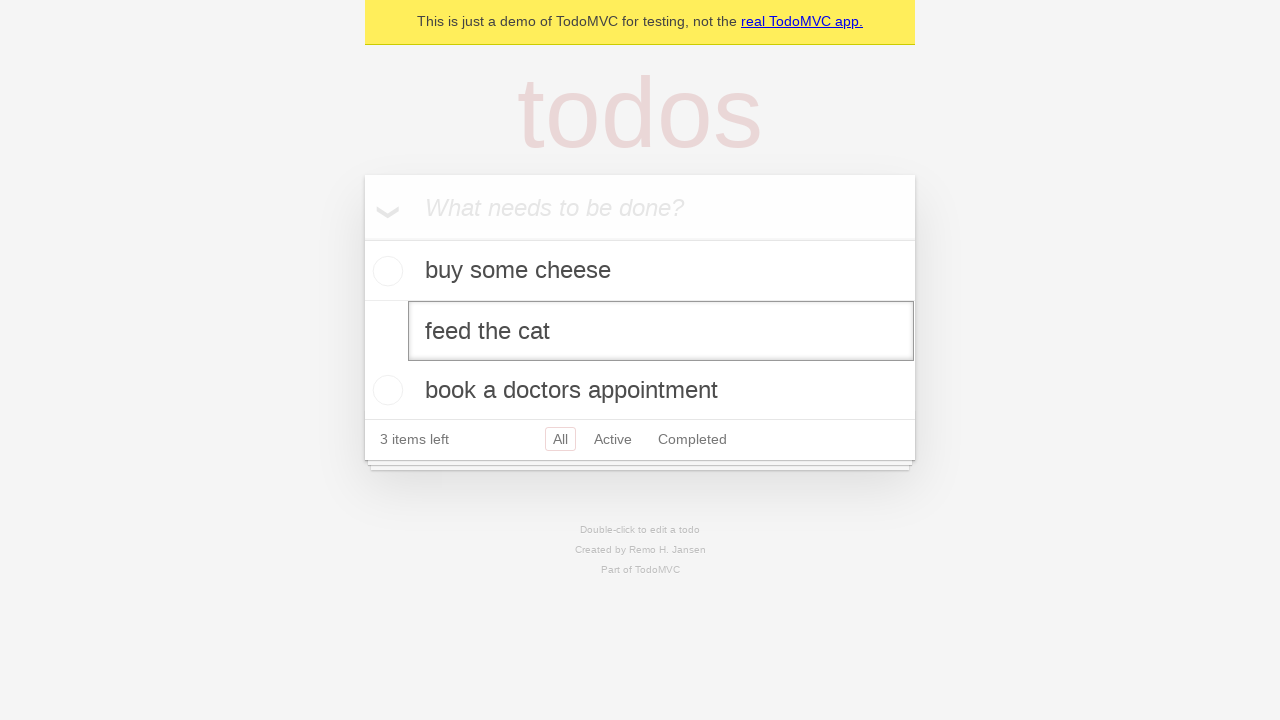

Cleared text in edit field on internal:testid=[data-testid="todo-item"s] >> nth=1 >> internal:role=textbox[nam
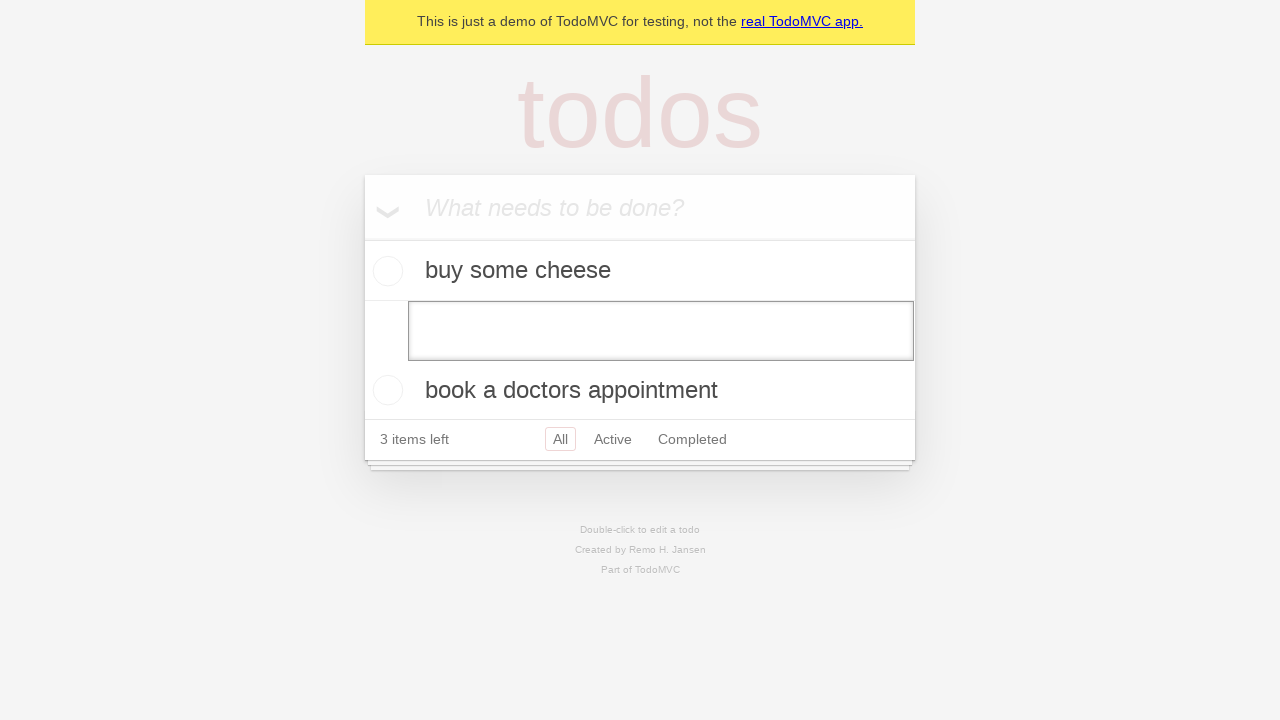

Pressed Enter to confirm empty text - todo item should be removed on internal:testid=[data-testid="todo-item"s] >> nth=1 >> internal:role=textbox[nam
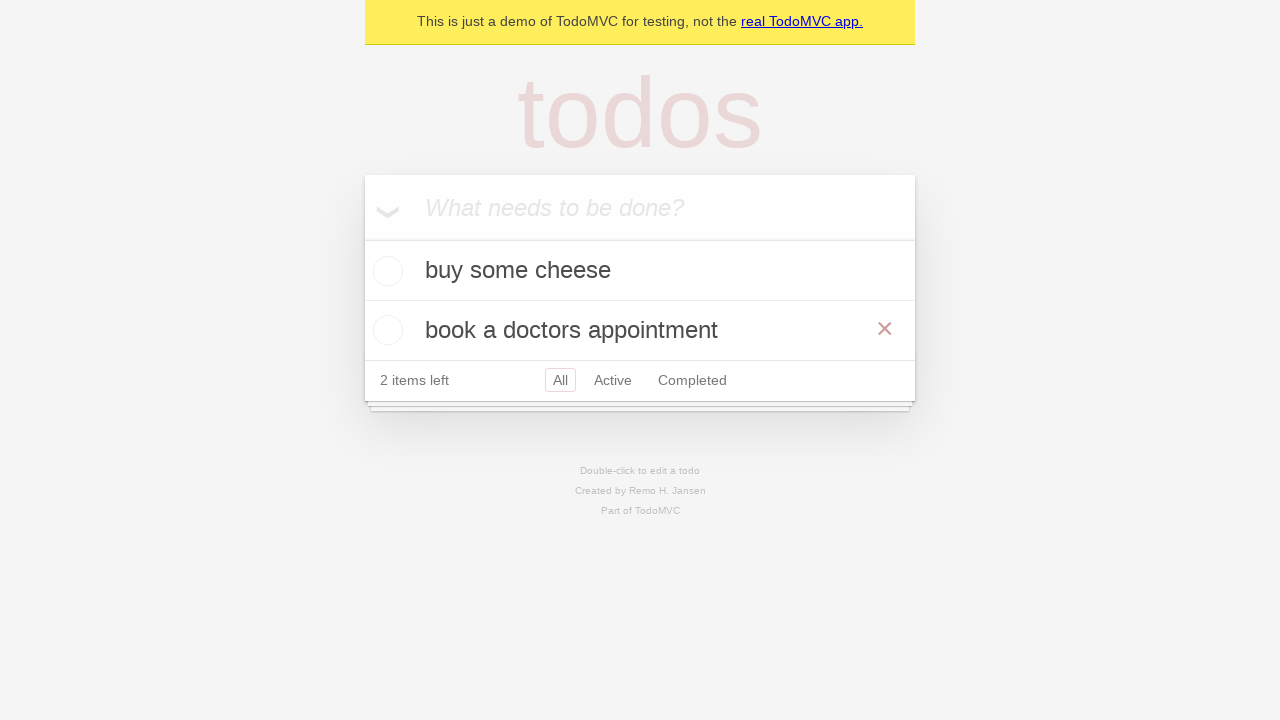

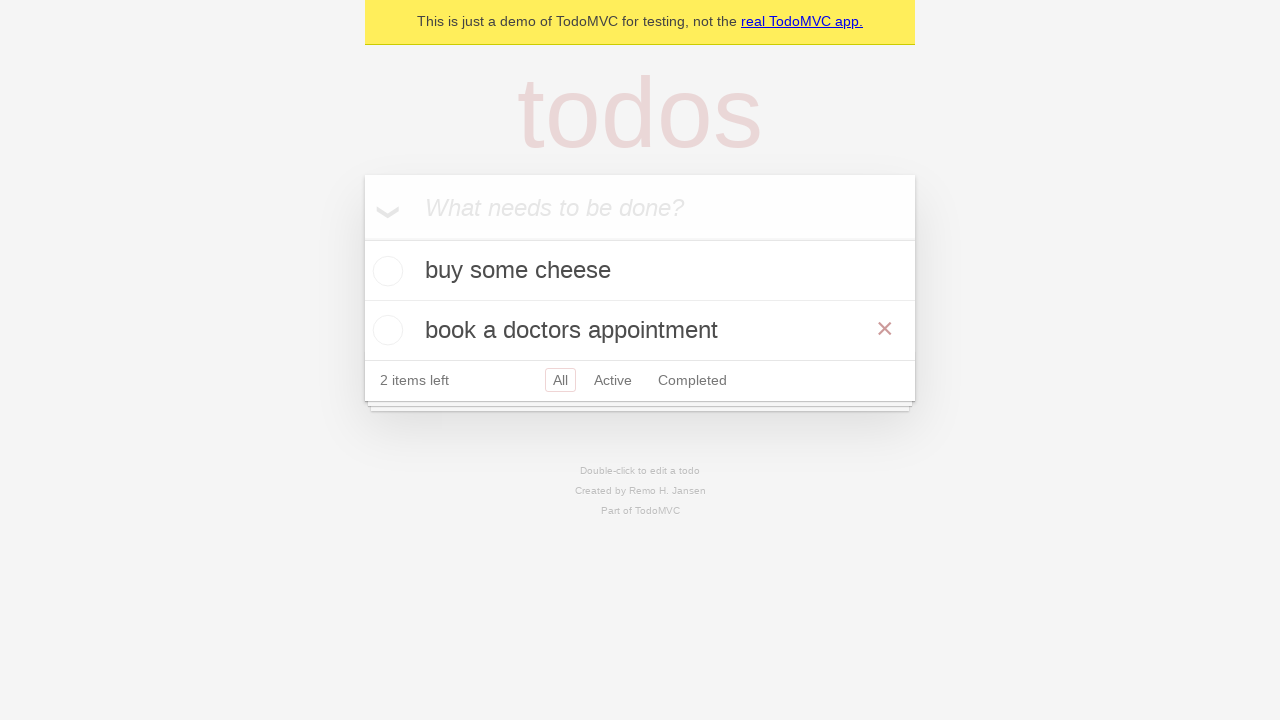